Tests hover functionality by hovering over three different images and verifying that user information and profile links are displayed when hovering

Starting URL: https://practice.cydeo.com/hovers

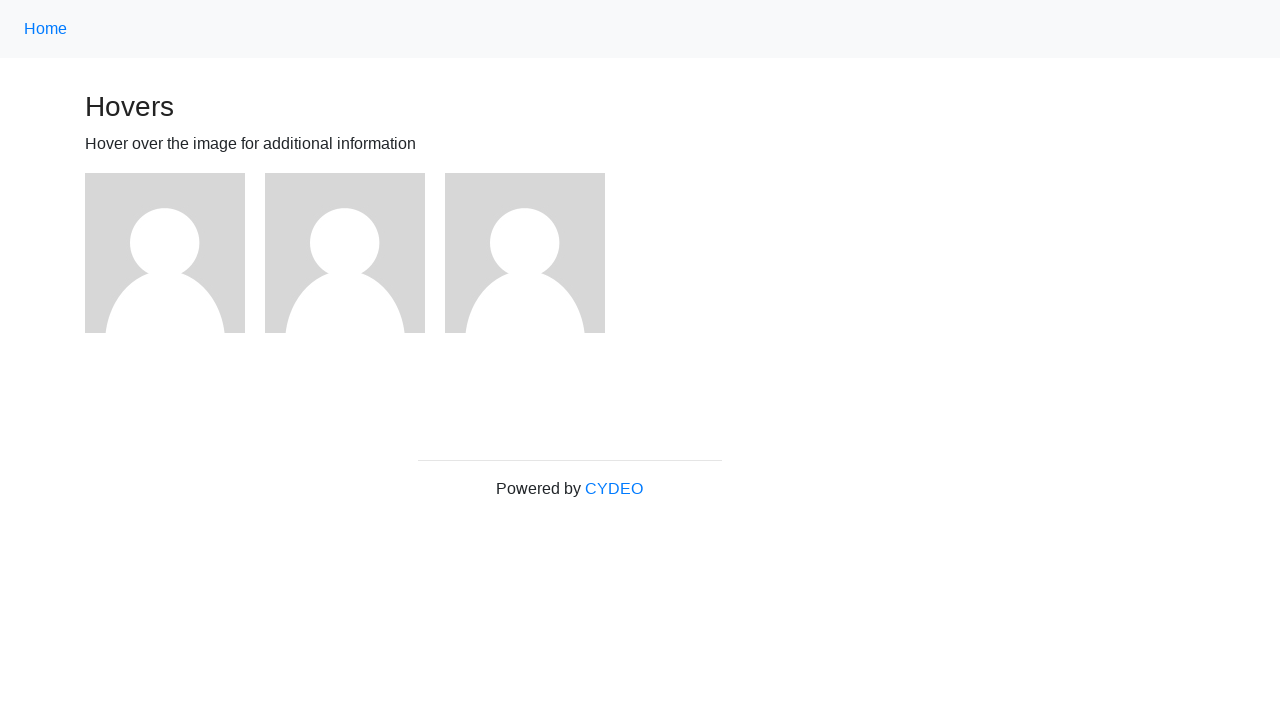

Located first image element
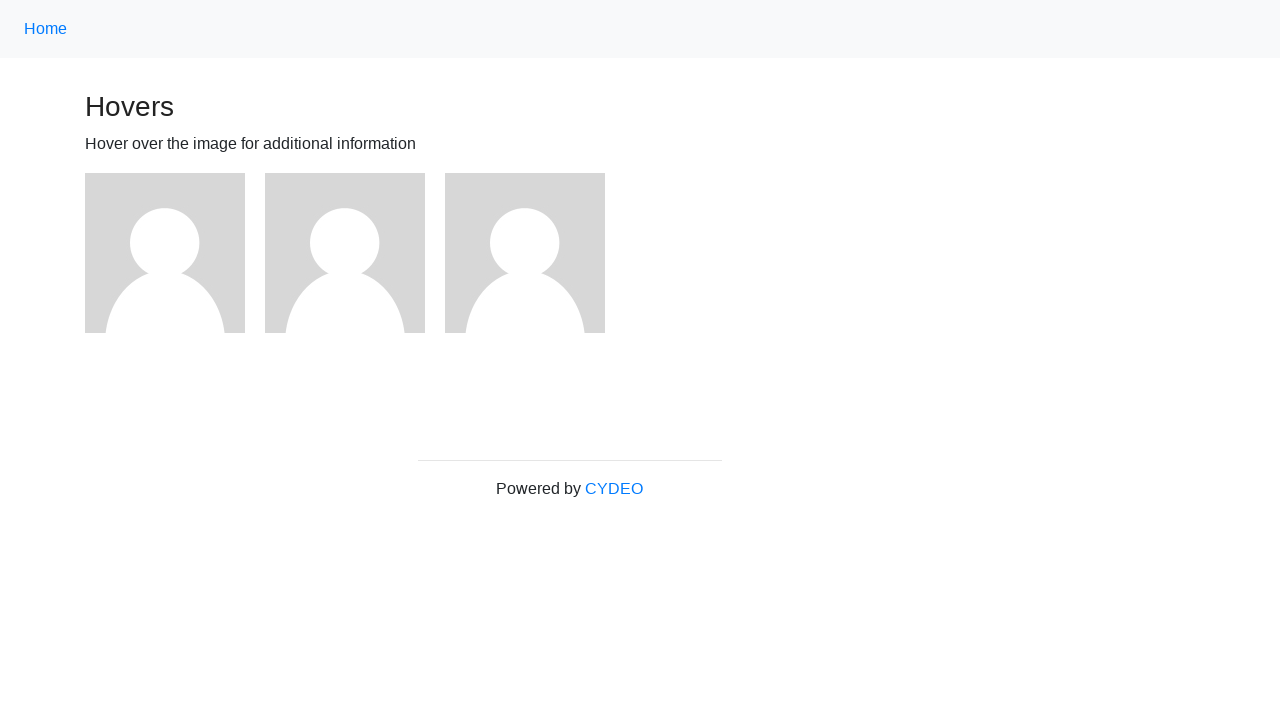

Hovered over first image at (165, 253) on xpath=//img[@src='/img/avatar-blank.jpg']
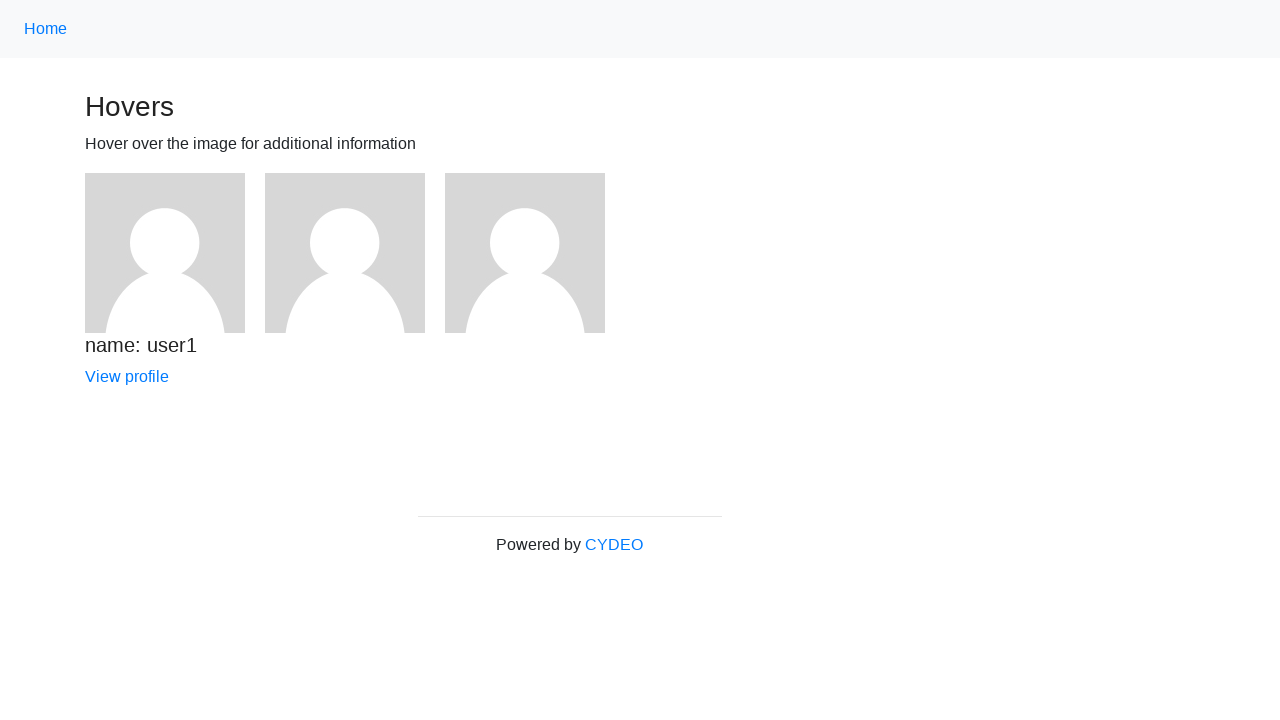

Verified user1 name is visible
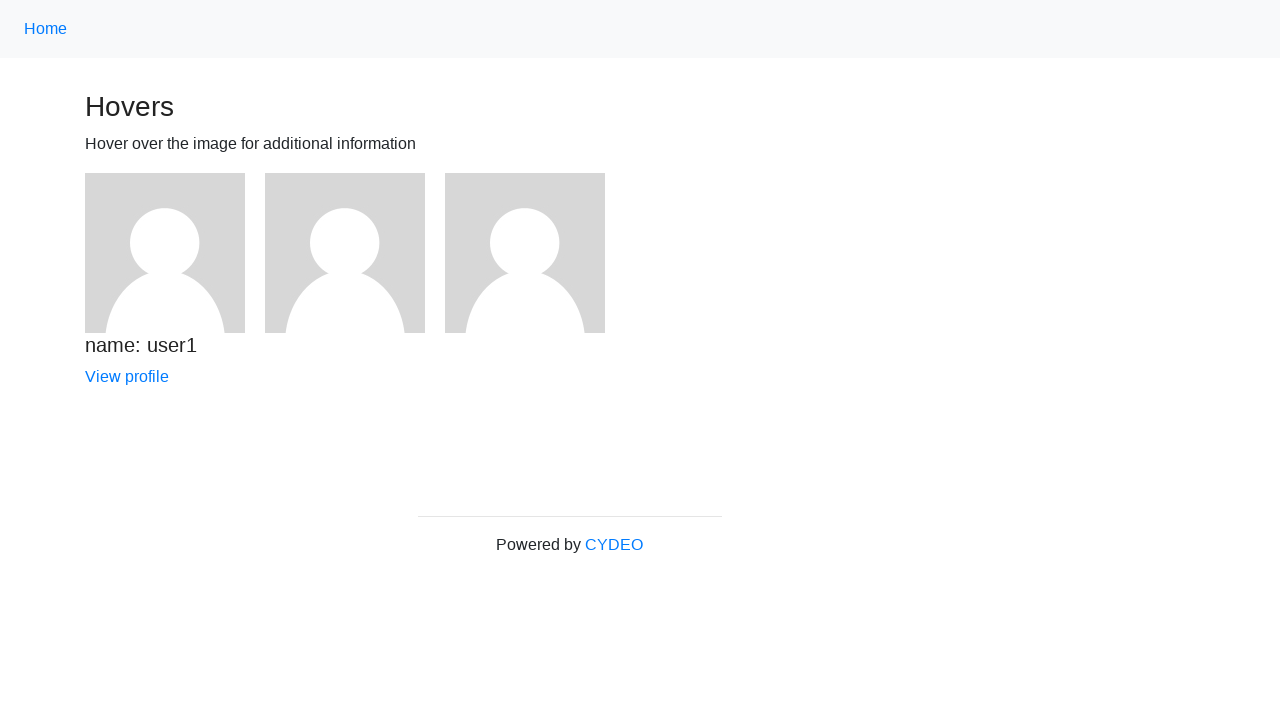

Verified user1 profile link is visible
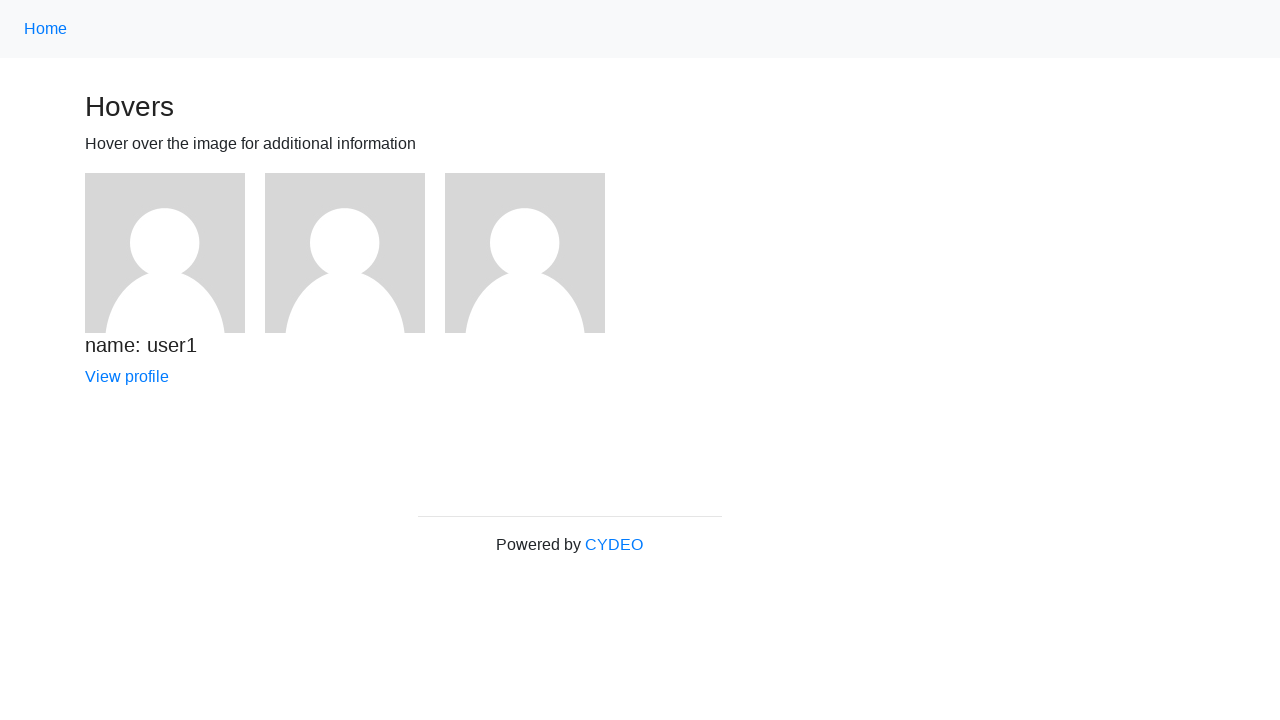

Hovered over second image at (345, 253) on (//img[@src='/img/avatar-blank.jpg'])[2]
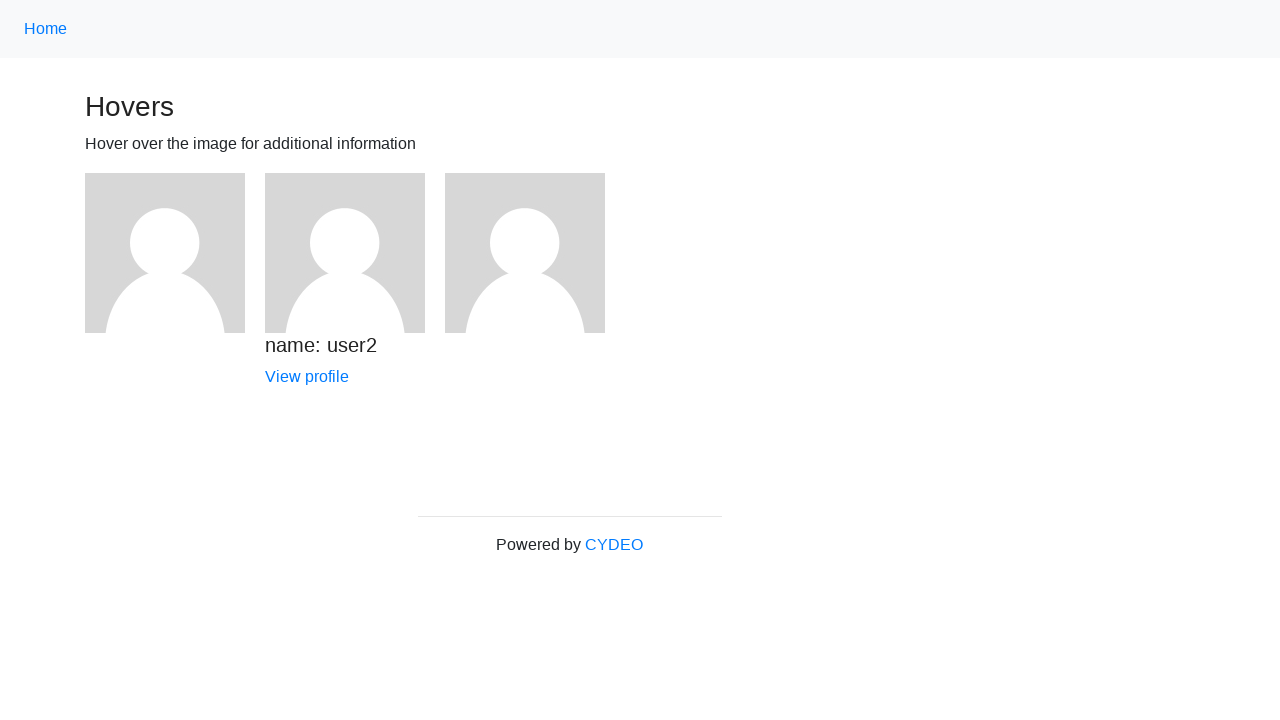

Verified user2 name is visible
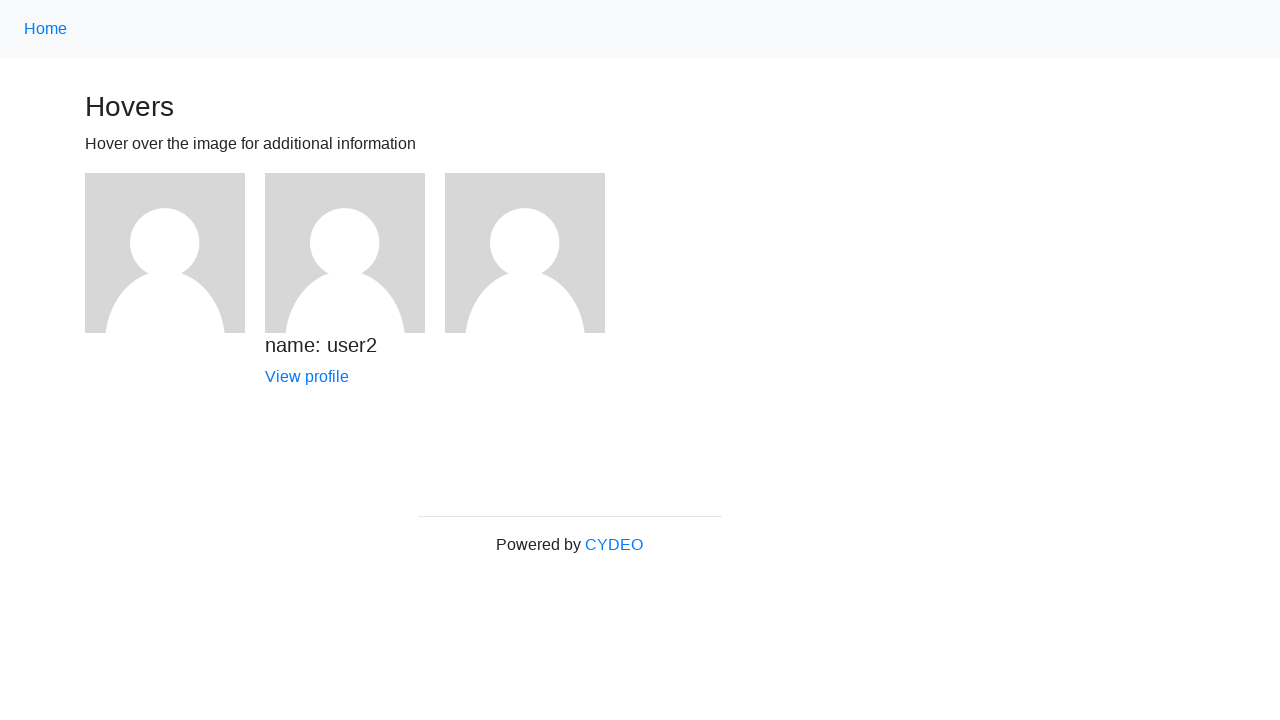

Verified user2 profile link is visible
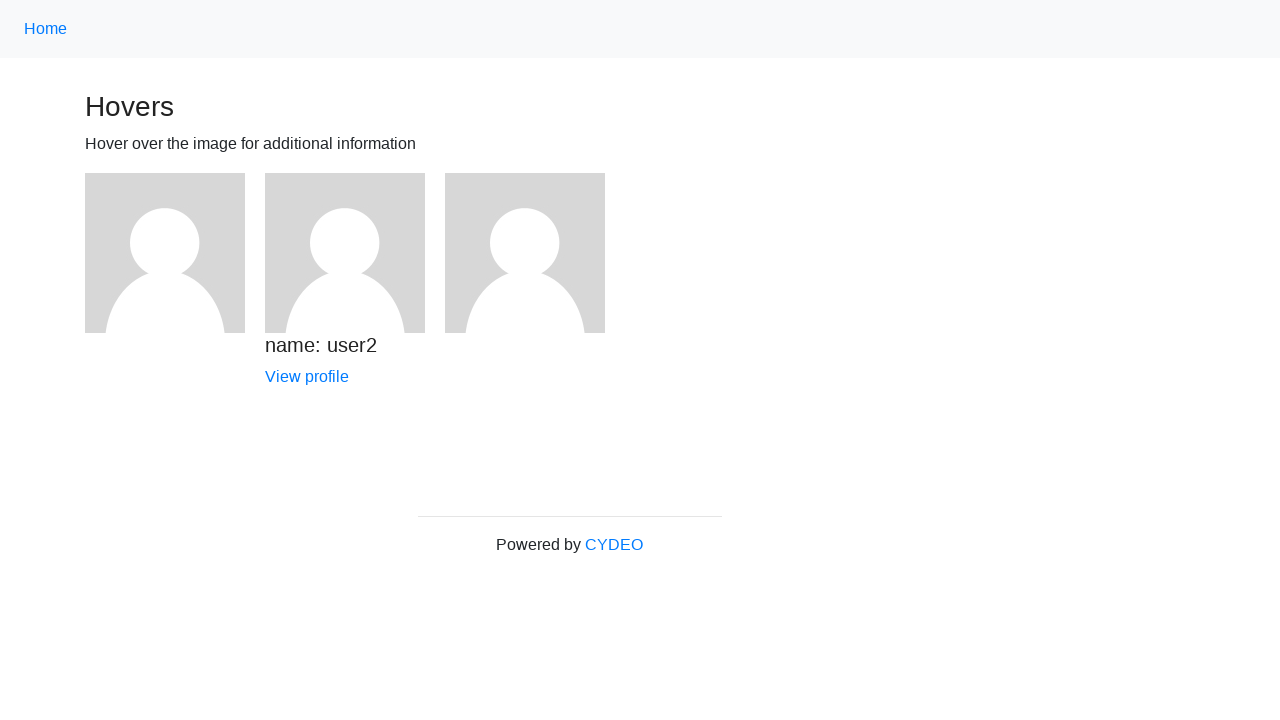

Hovered over third image at (525, 253) on (//img[@src='/img/avatar-blank.jpg'])[3]
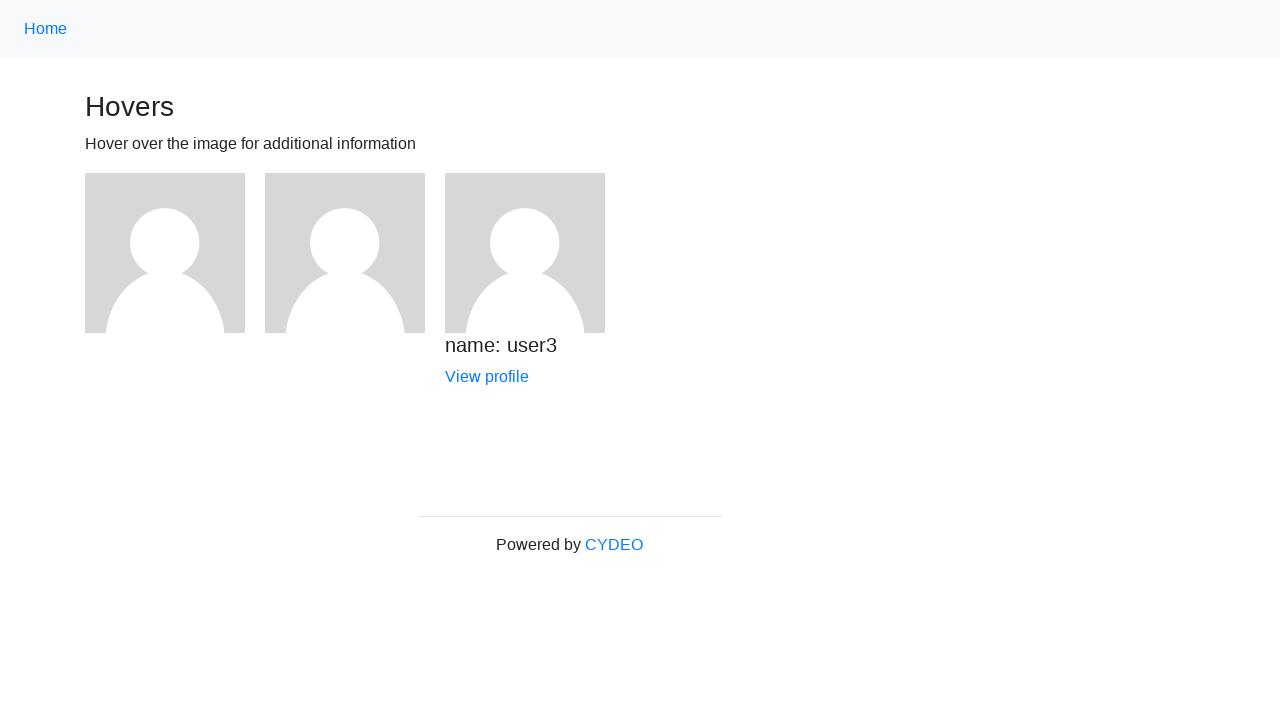

Verified user3 name is visible
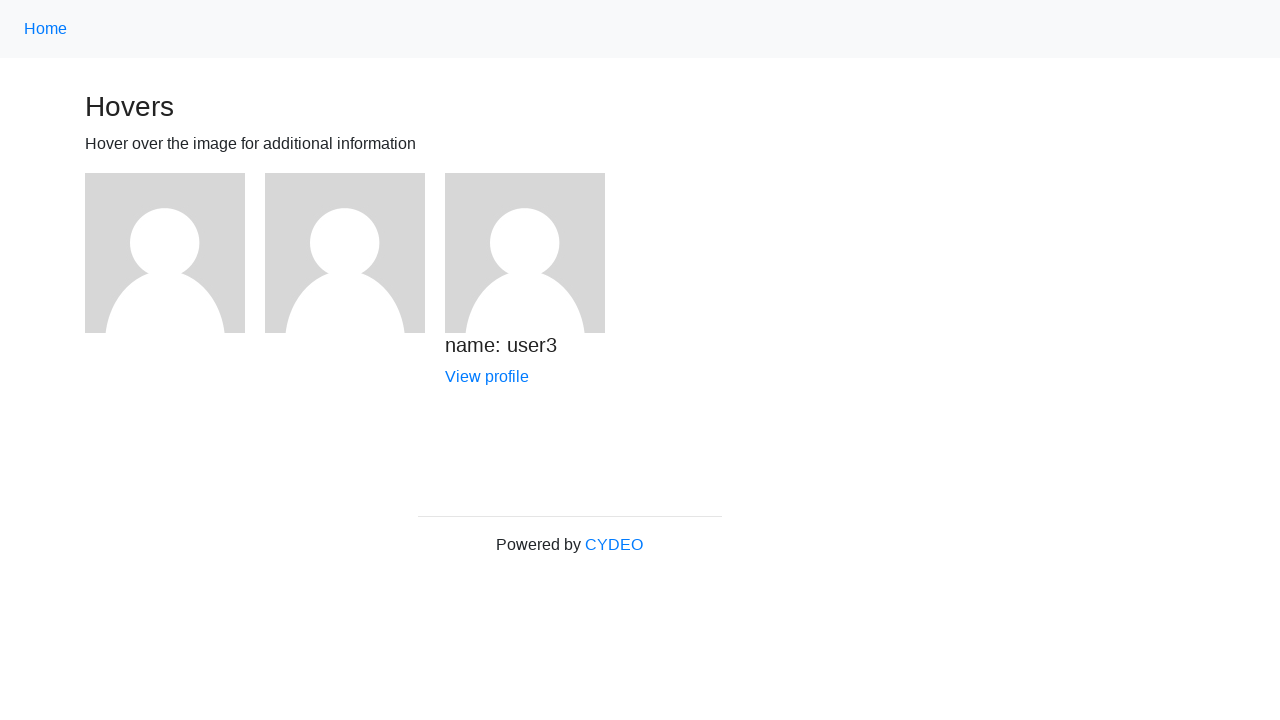

Verified user3 profile link is visible
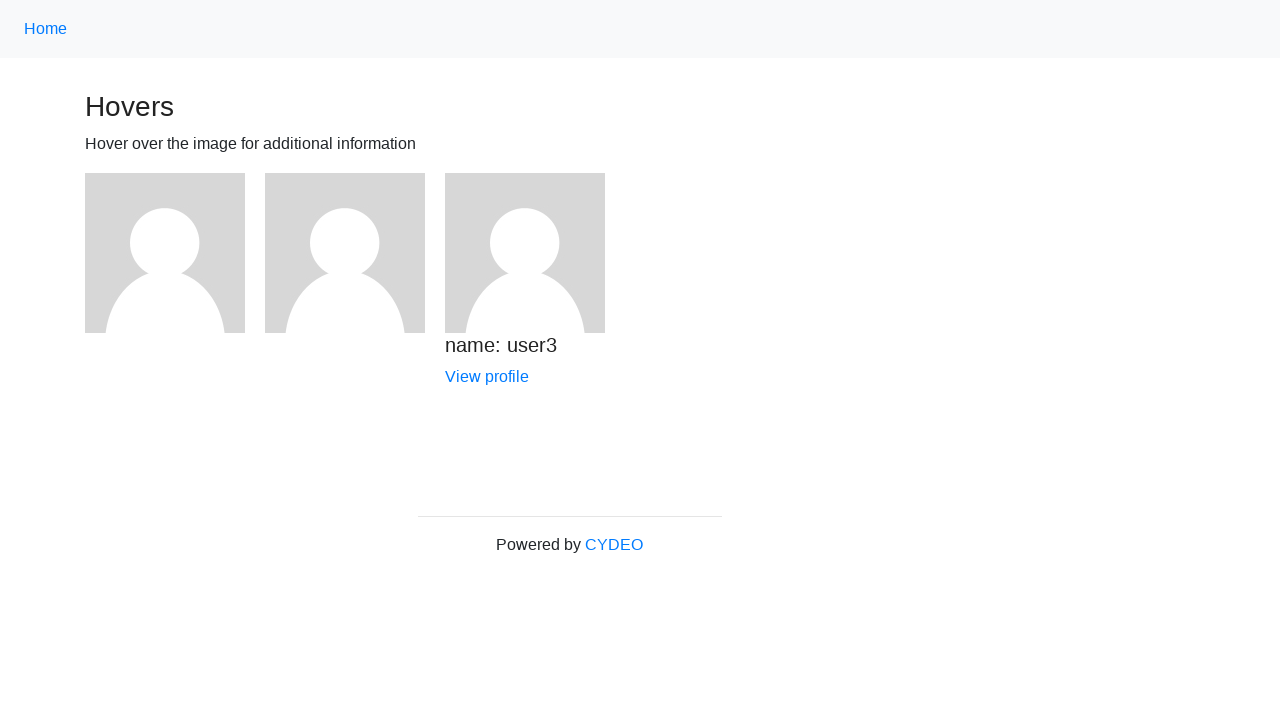

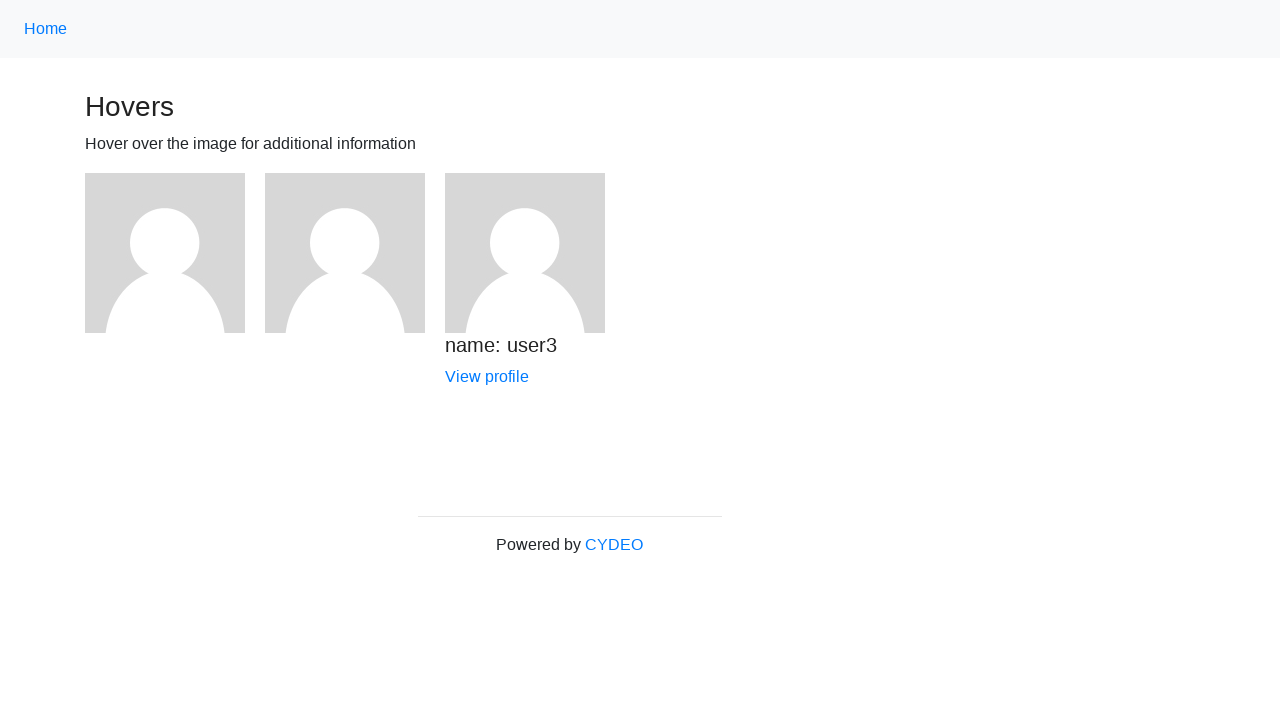